Tests a page that has a delayed button activation - waits for a "verify" button to become clickable, clicks it, and verifies that a success message is displayed.

Starting URL: http://suninjuly.github.io/wait2.html

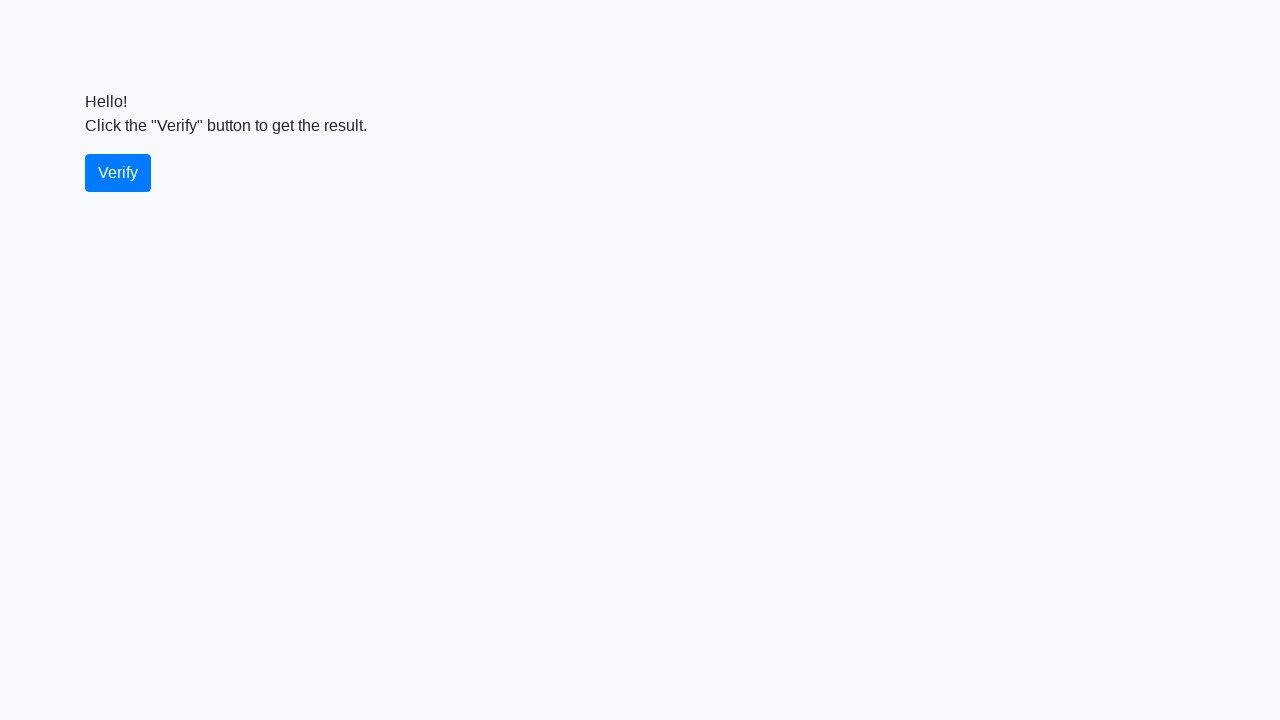

Waited for verify button to become visible
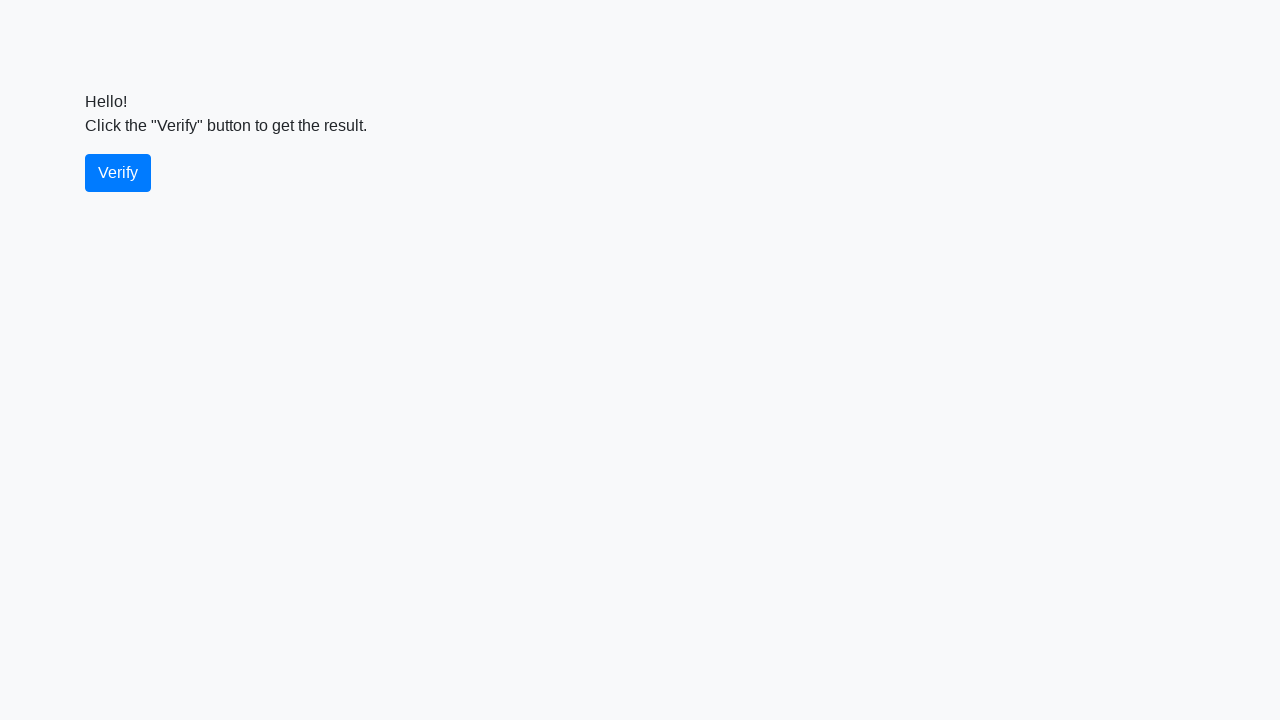

Clicked the verify button at (118, 173) on #verify
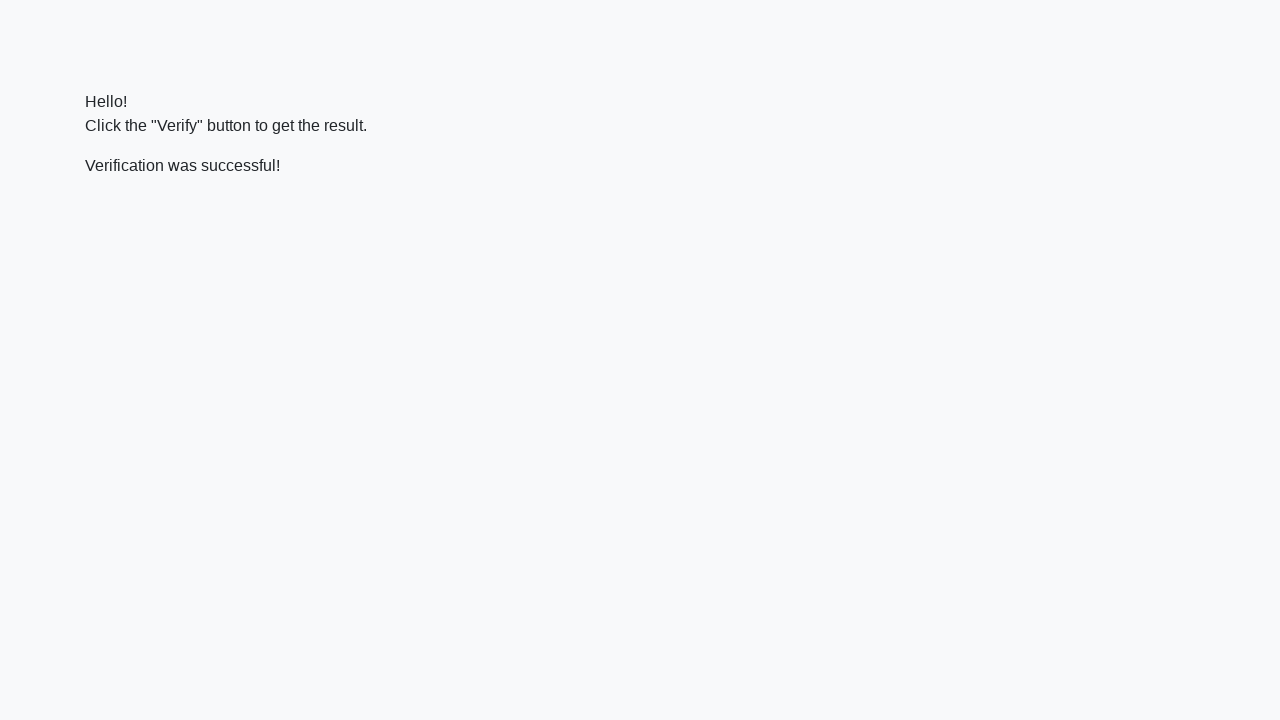

Waited for success message to become visible
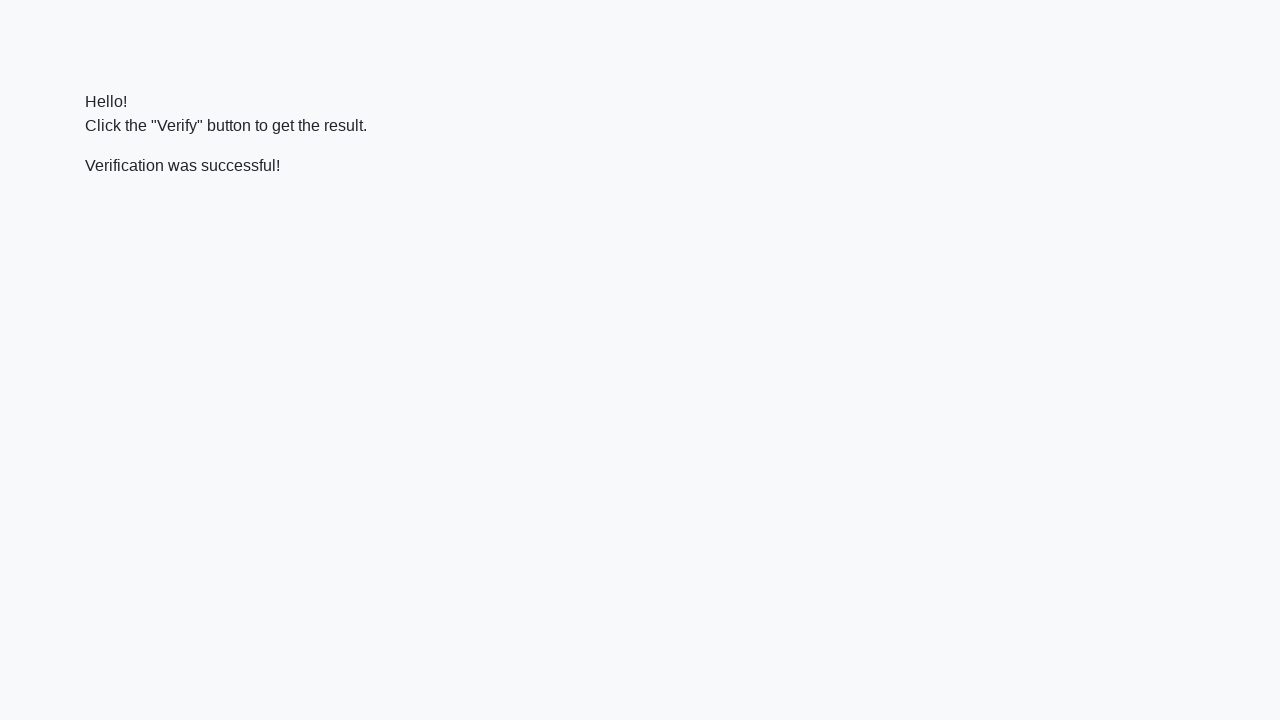

Verified that success message contains 'successful'
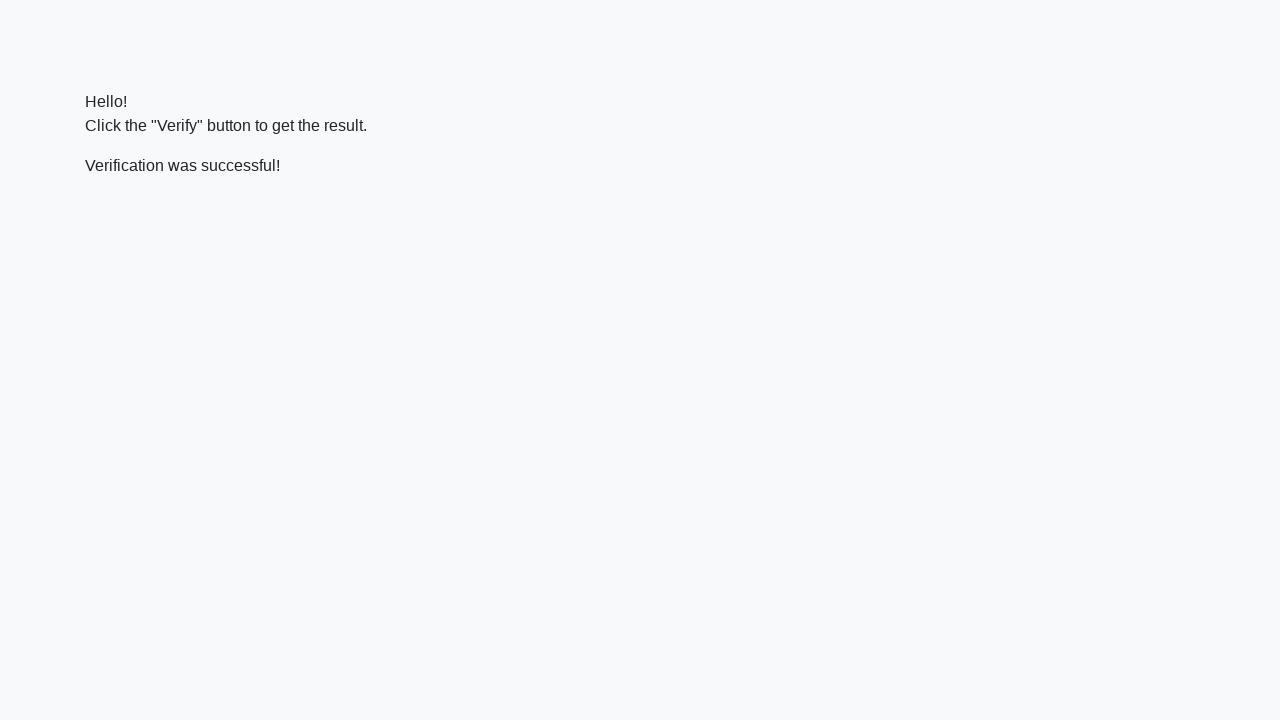

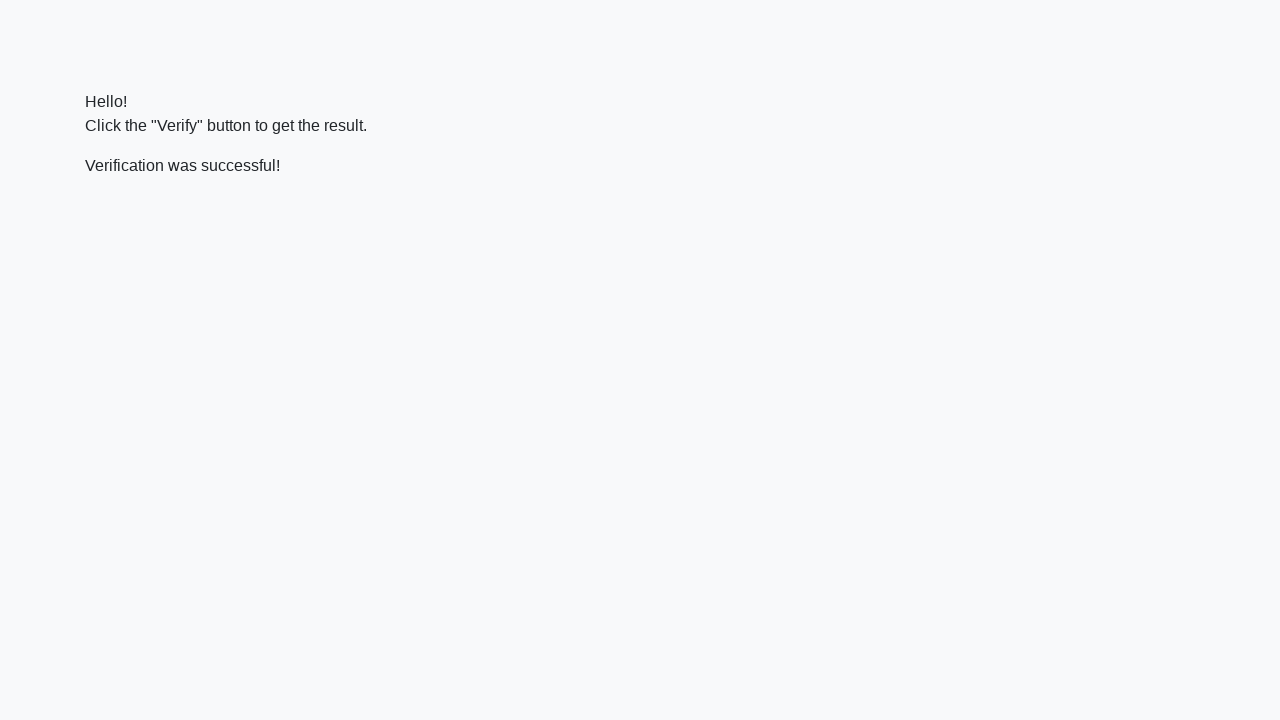